Tests drag and drop functionality by dragging an element onto a droppable target on the jQuery UI demo page and verifying the drop was successful.

Starting URL: https://jqueryui.com/droppable/

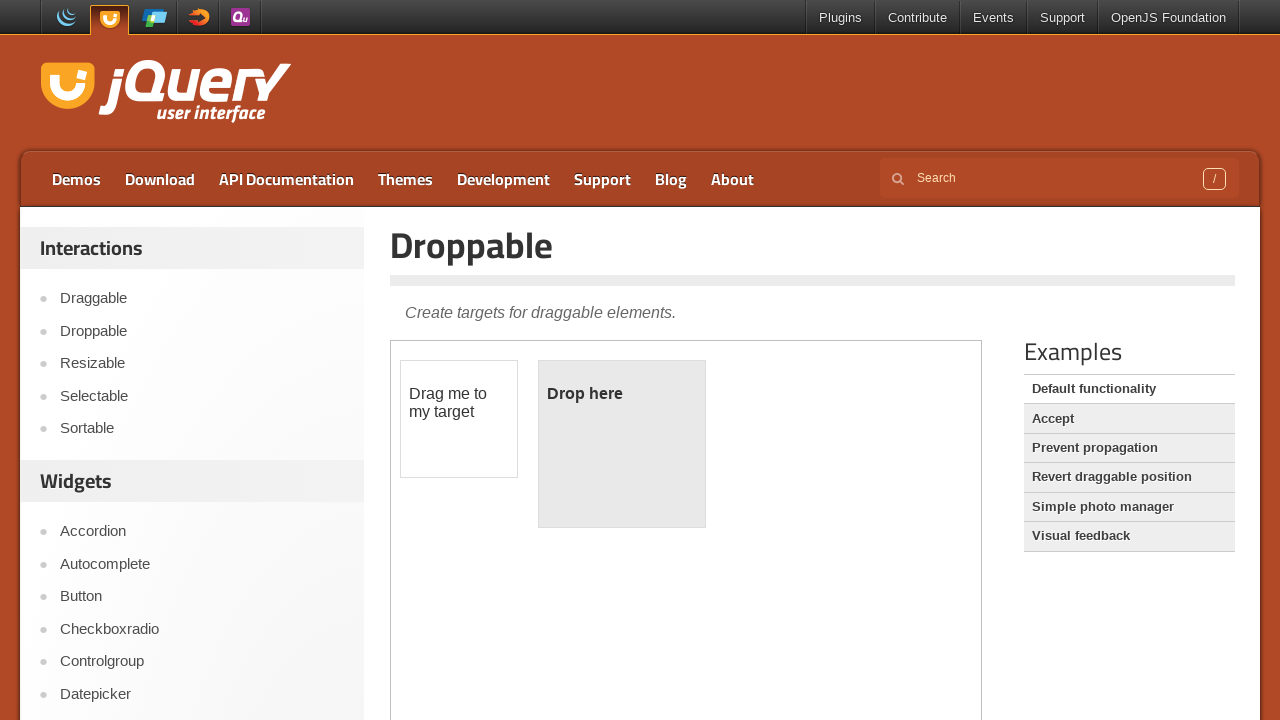

Located iframe containing drag and drop demo
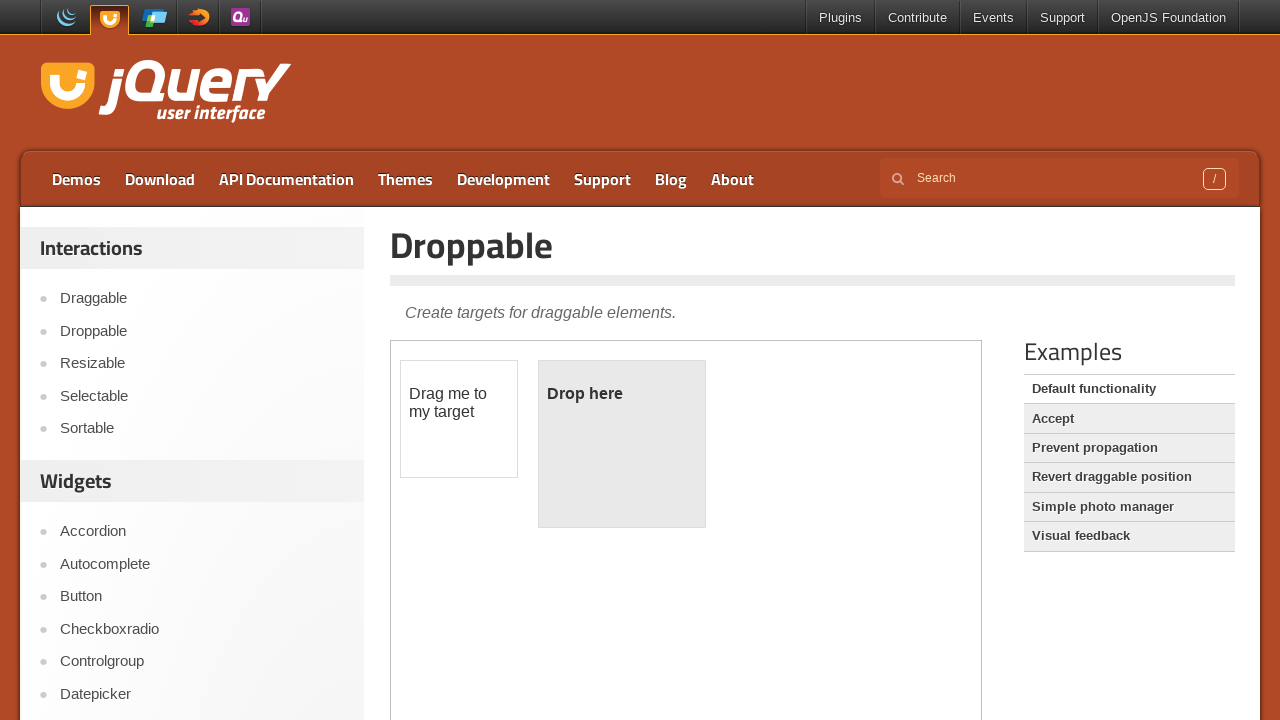

Located draggable element
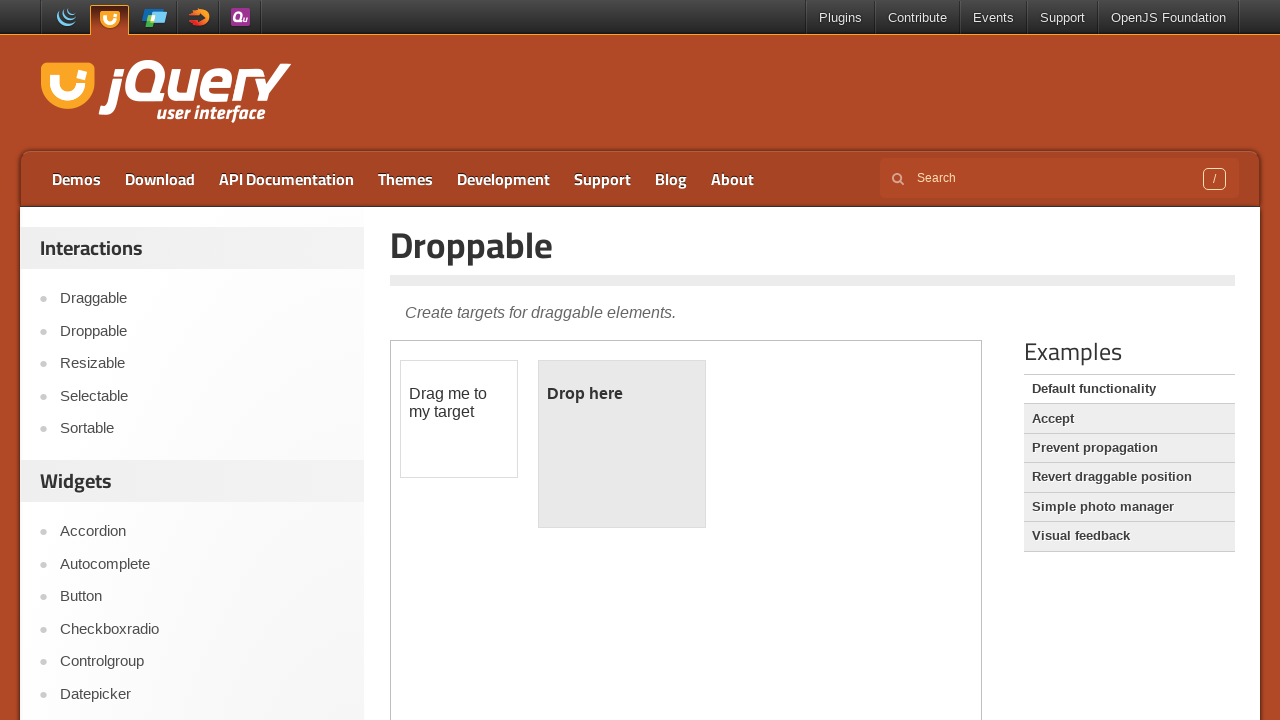

Located droppable target element
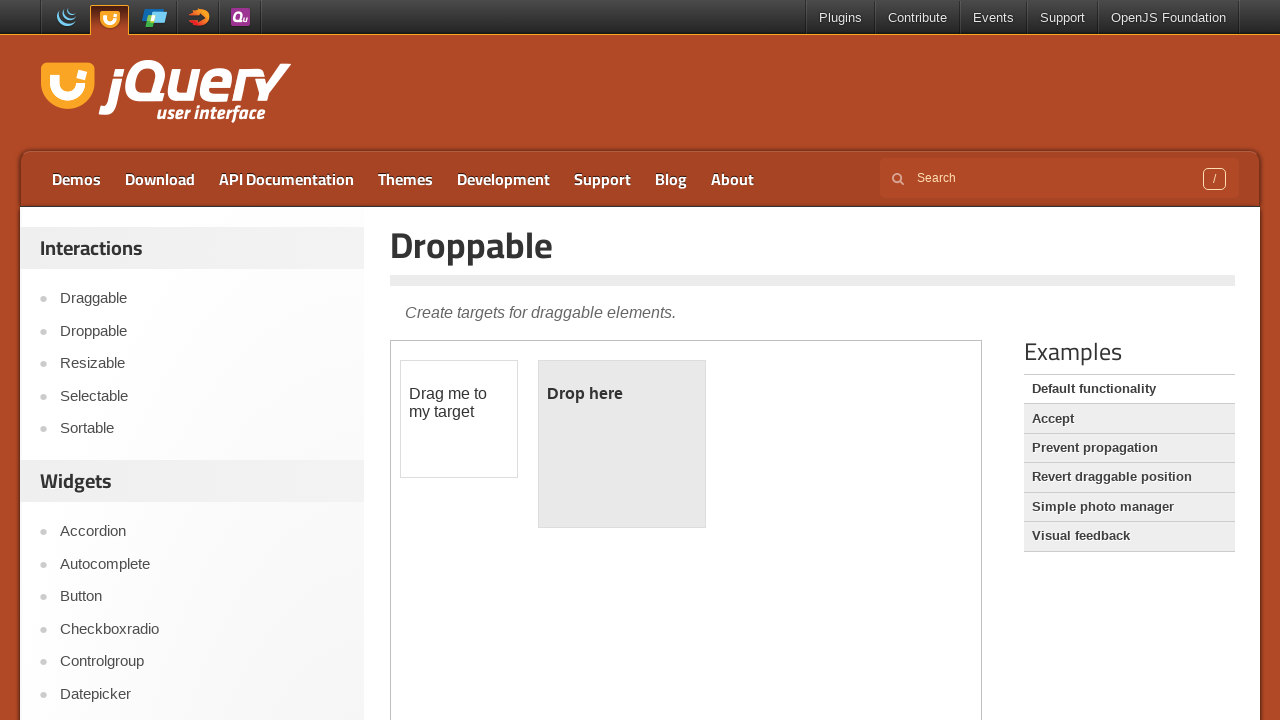

Dragged element onto droppable target at (622, 444)
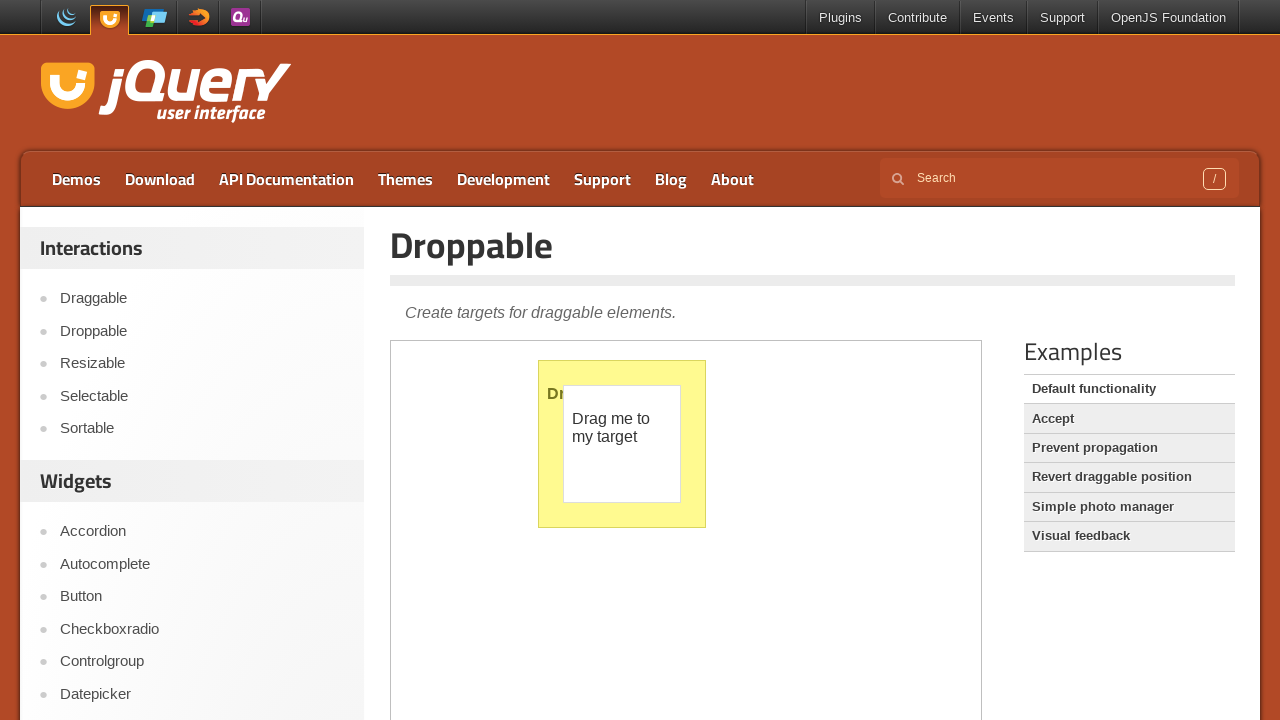

Verified drop was successful - 'Dropped!' text appeared
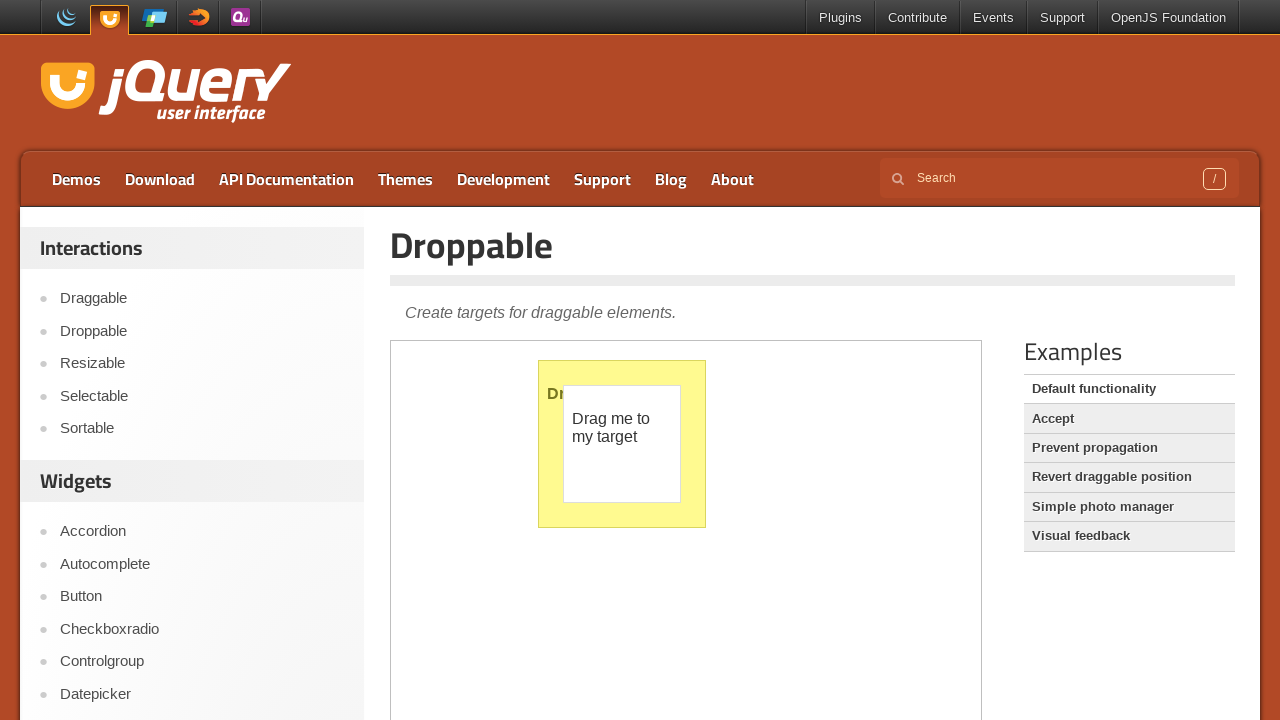

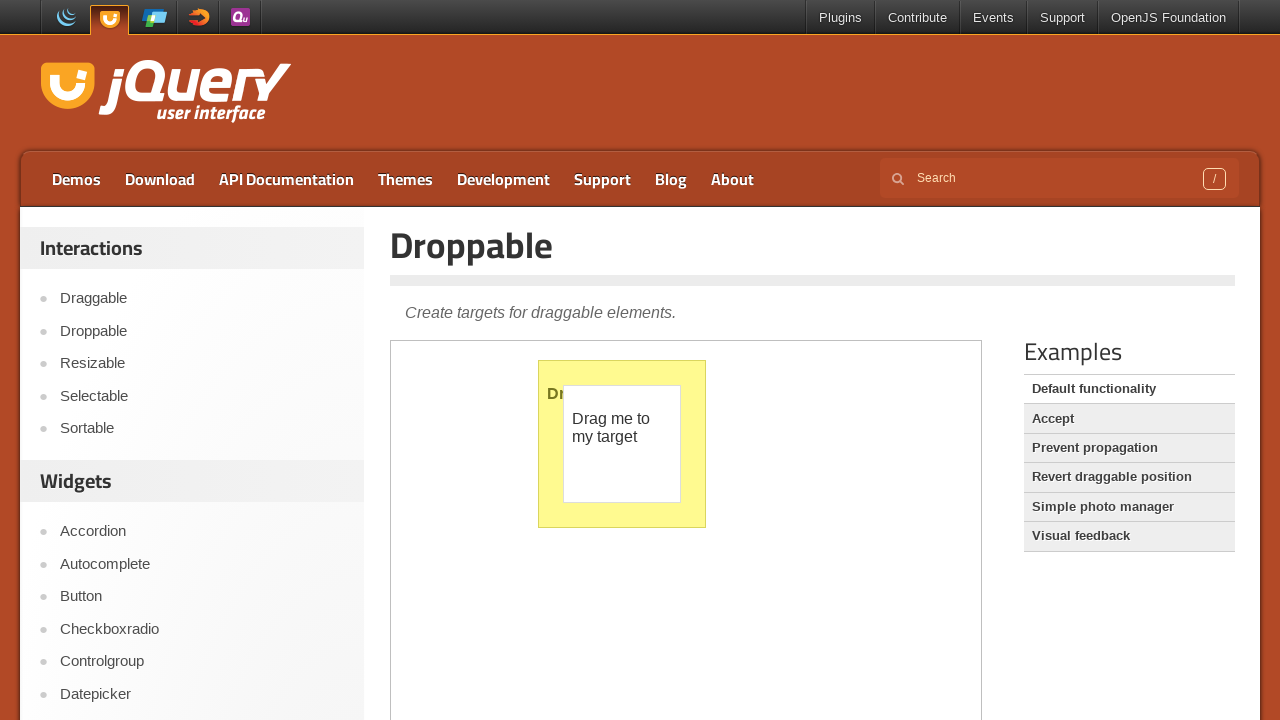